Tests the jQuery UI Resizable component by resizing an element using the resize handle.

Starting URL: https://jqueryui.com/resizable/

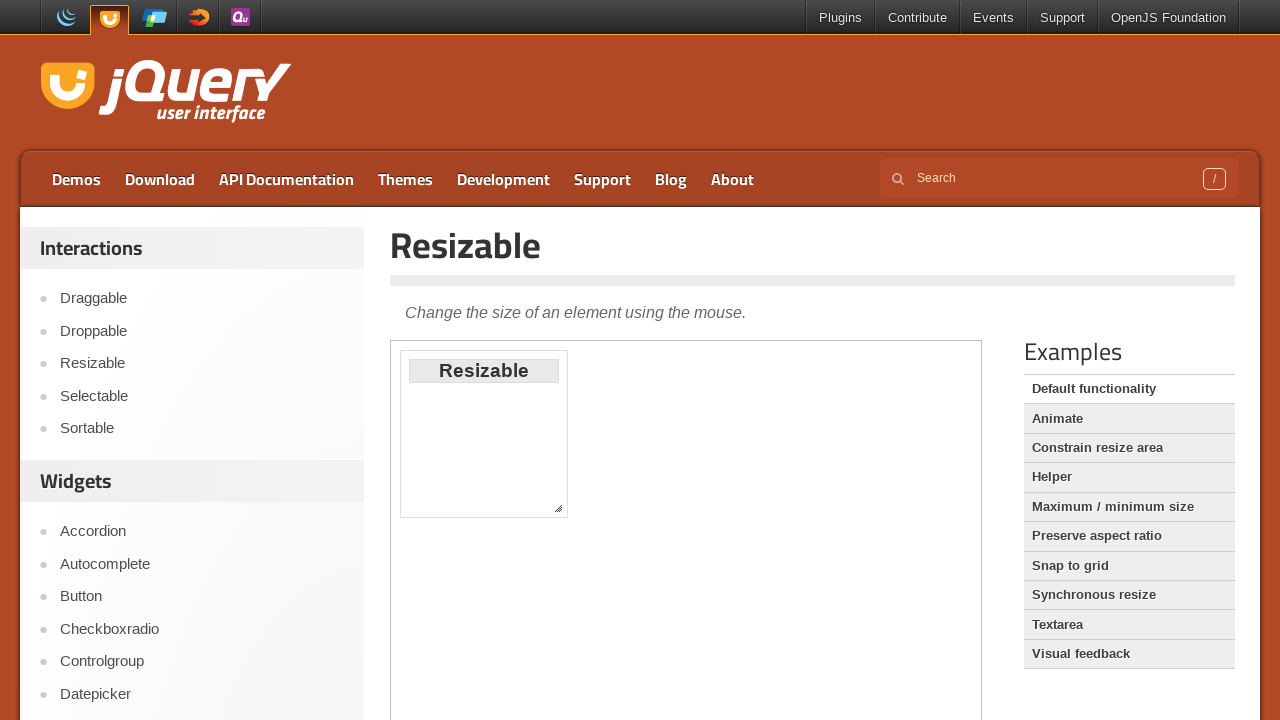

Scrolled down 300 pixels to view the resizable demo
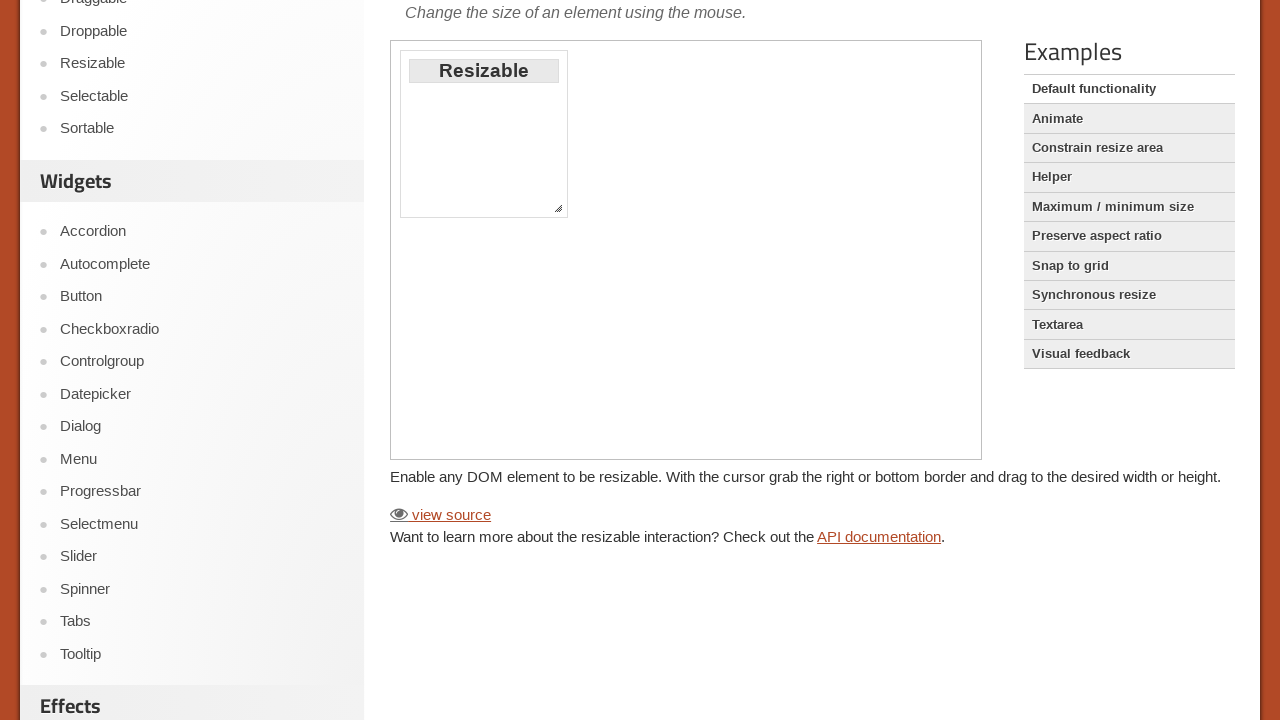

Located and switched to the demo iframe
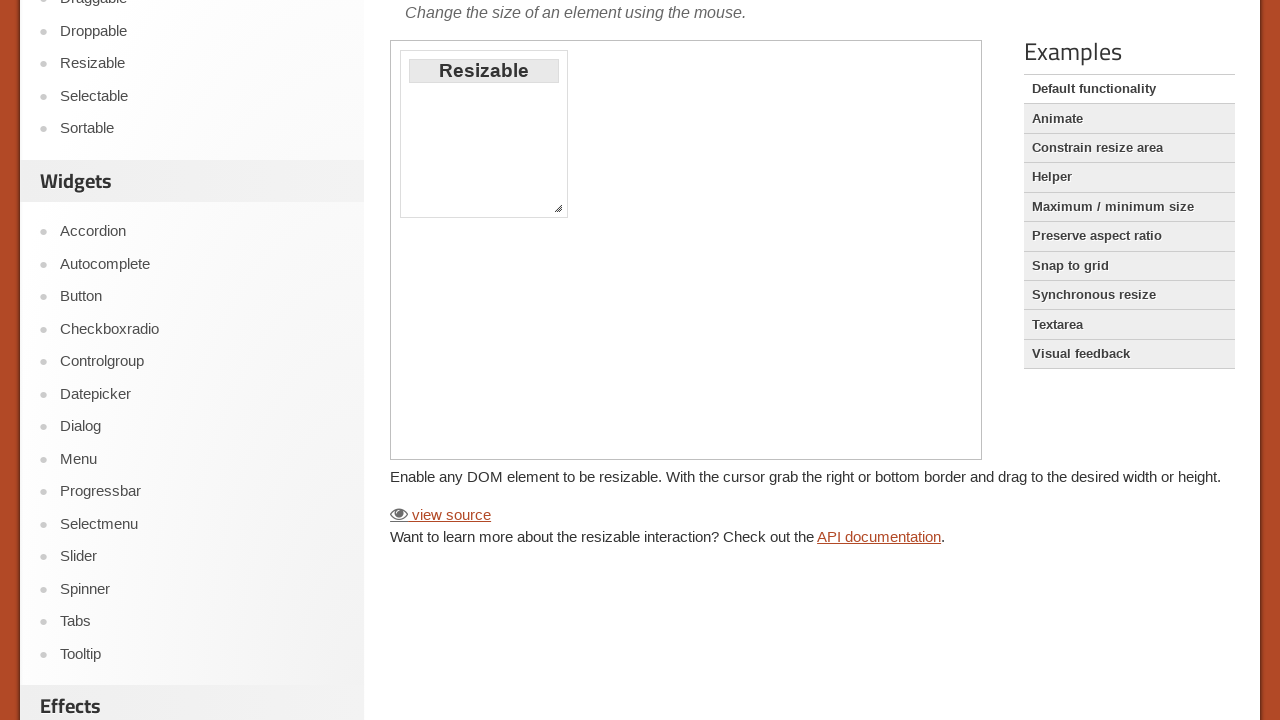

Waited for the resize handle (southeast corner) to be available
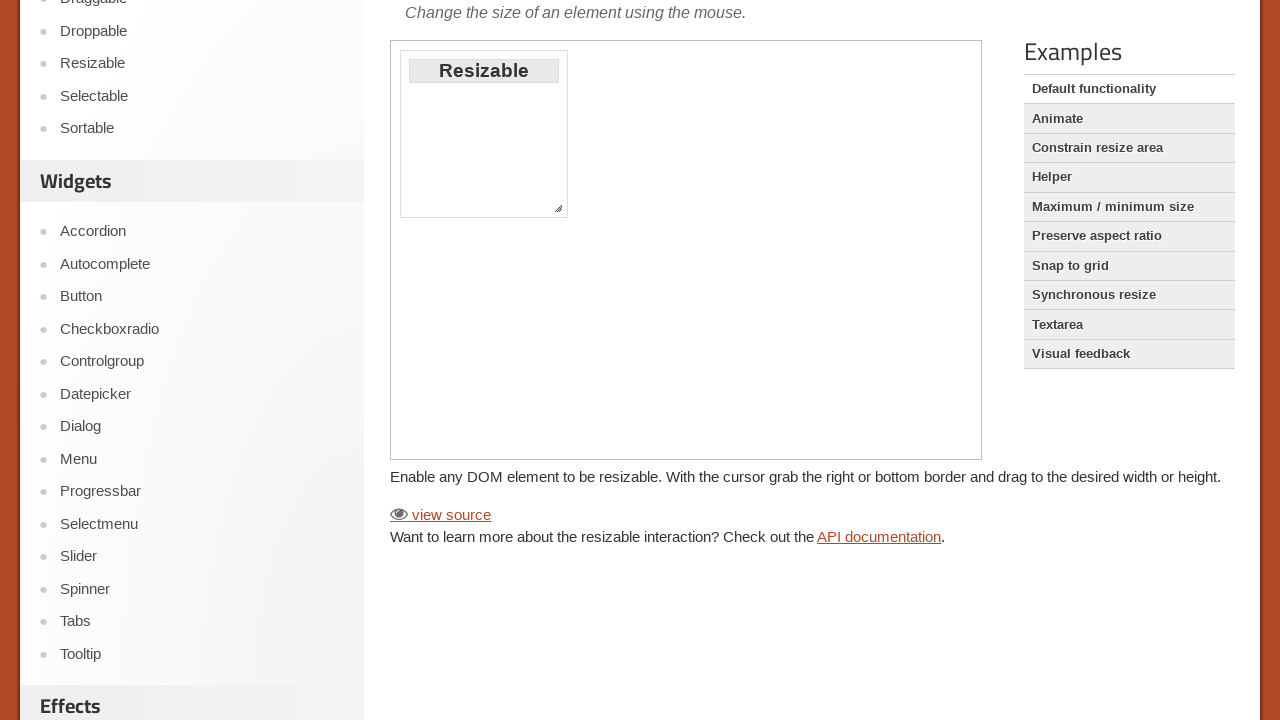

Retrieved the resize handle bounding box
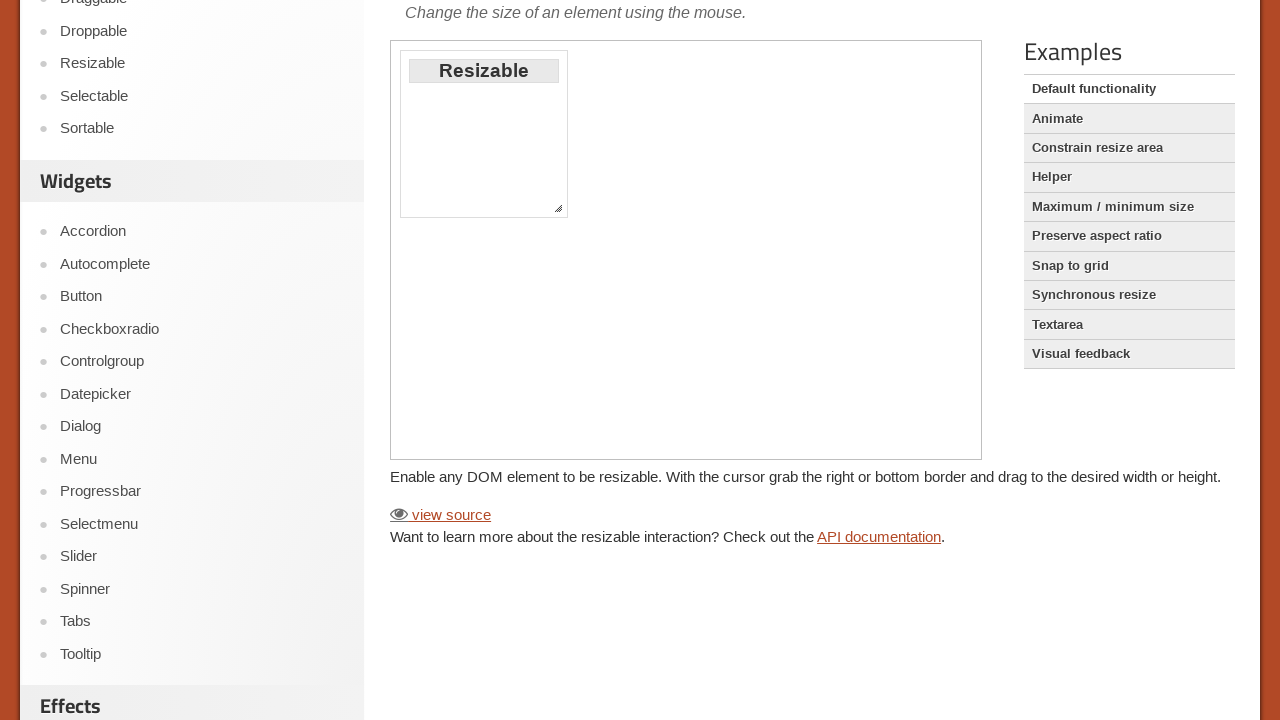

Moved mouse to the center of the resize handle at (558, 208)
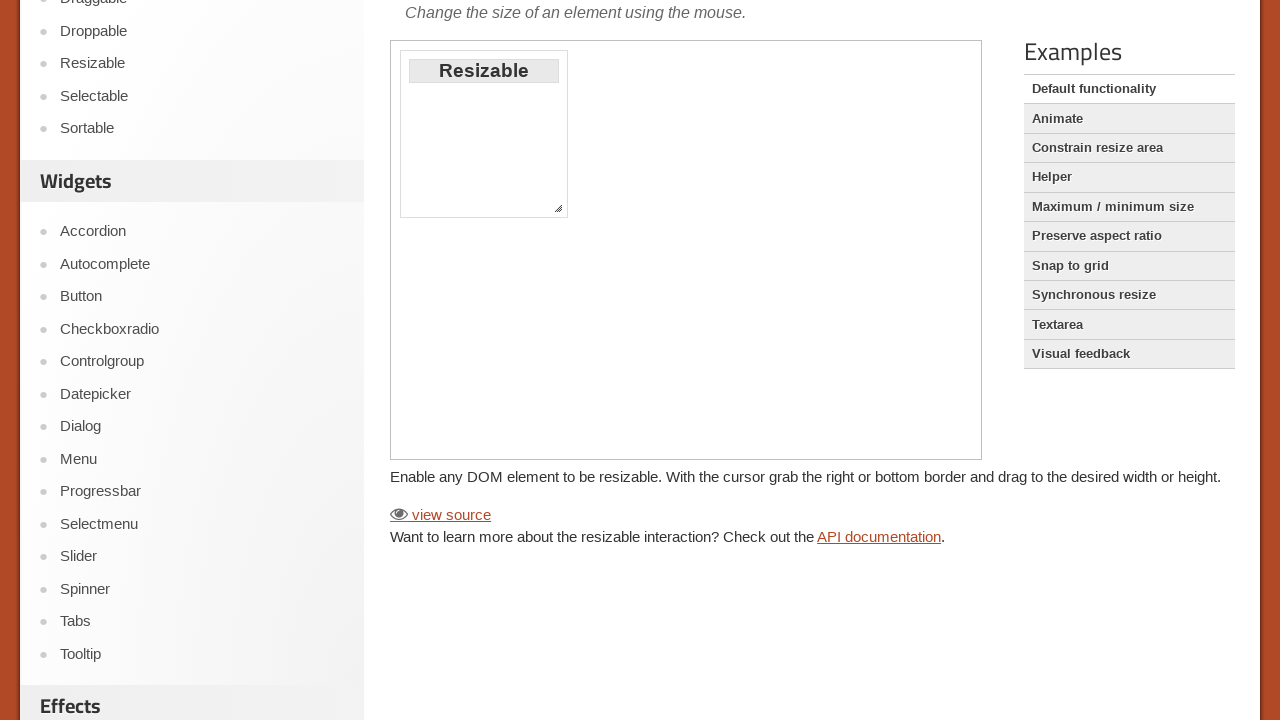

Pressed down the mouse button on the resize handle at (558, 208)
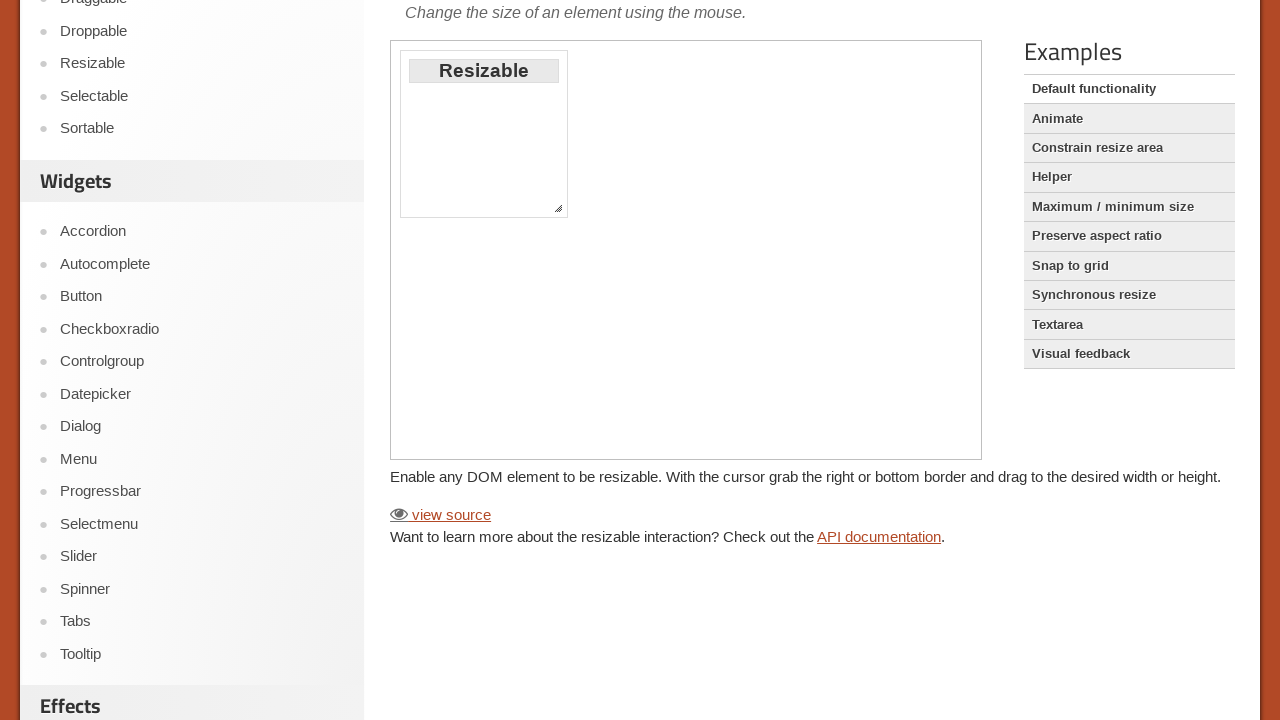

Dragged the resize handle 50 pixels right and 30 pixels down at (600, 230)
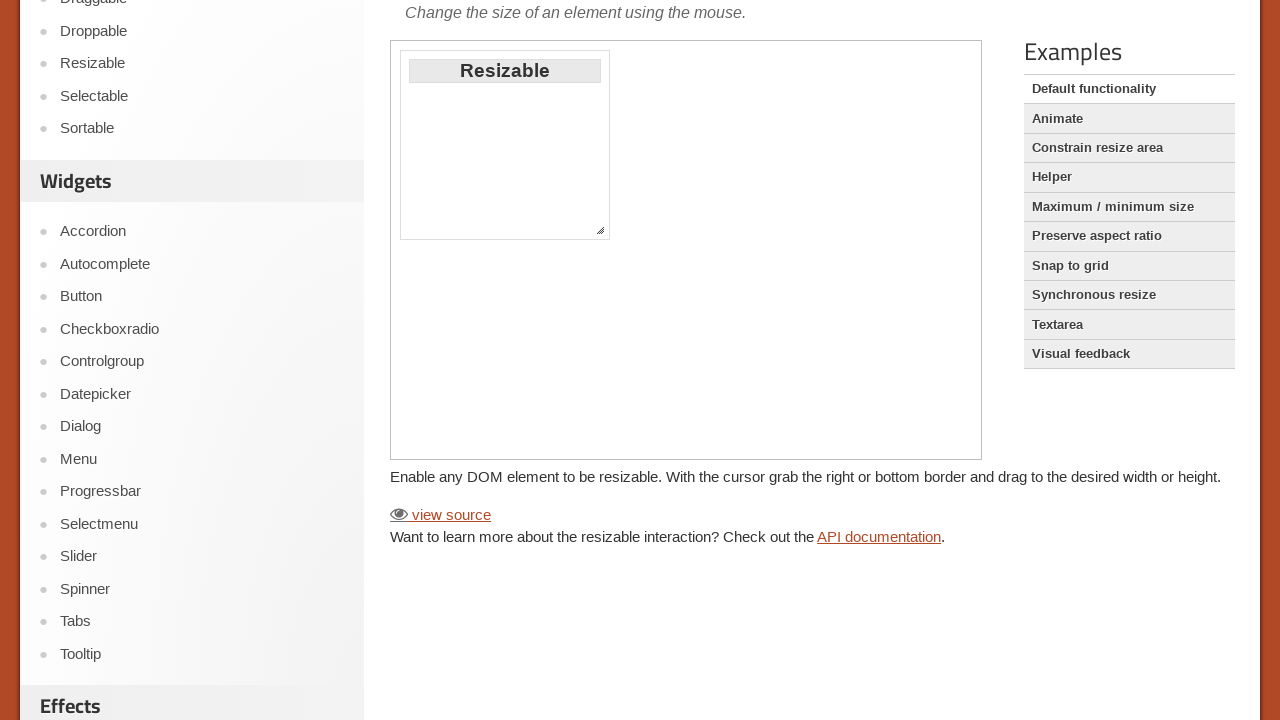

Released the mouse button to complete the resize operation at (600, 230)
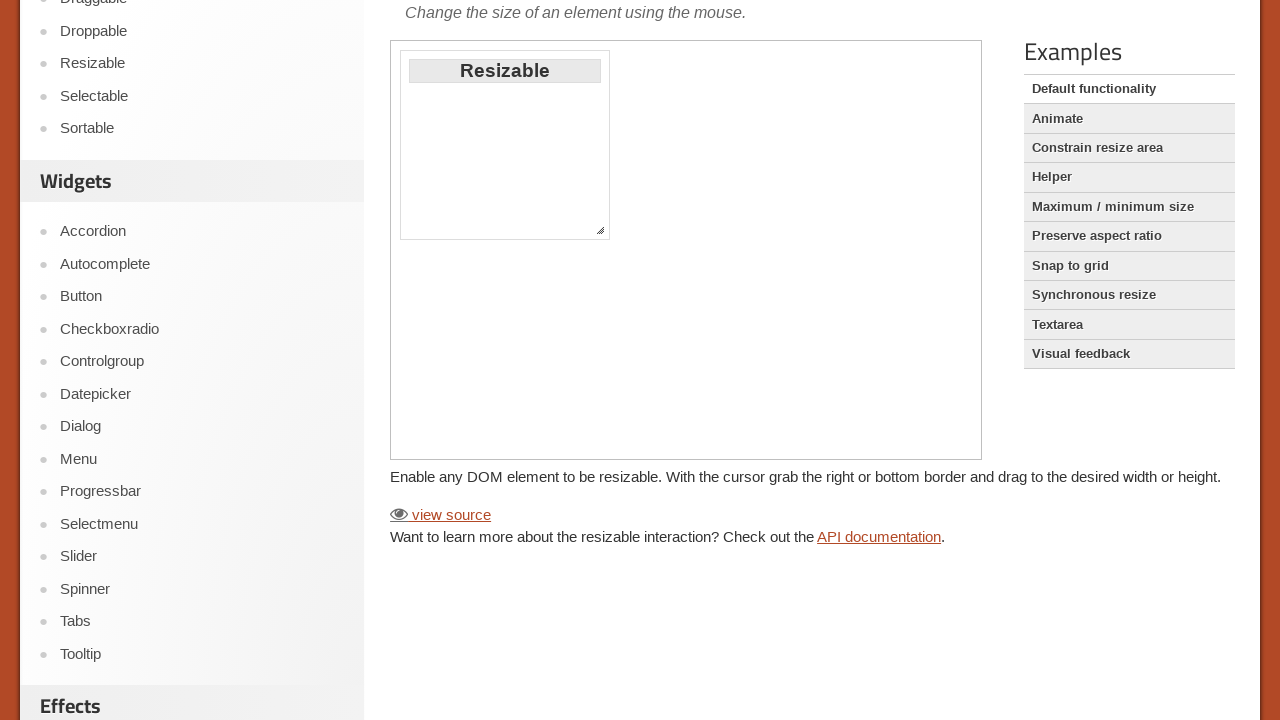

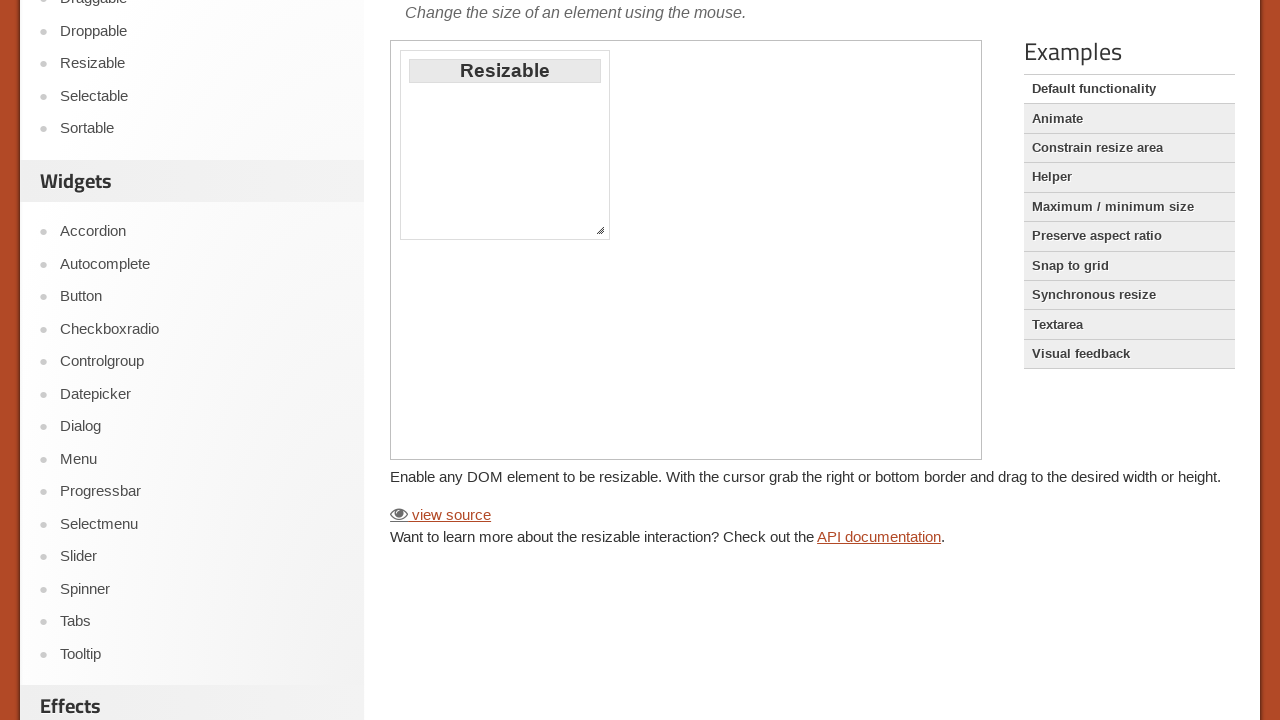